Tests the English-English dictionary search functionality on Daum by entering a word, submitting the search, and handling the search results page navigation.

Starting URL: https://dic.daum.net/index.do?dic=ee

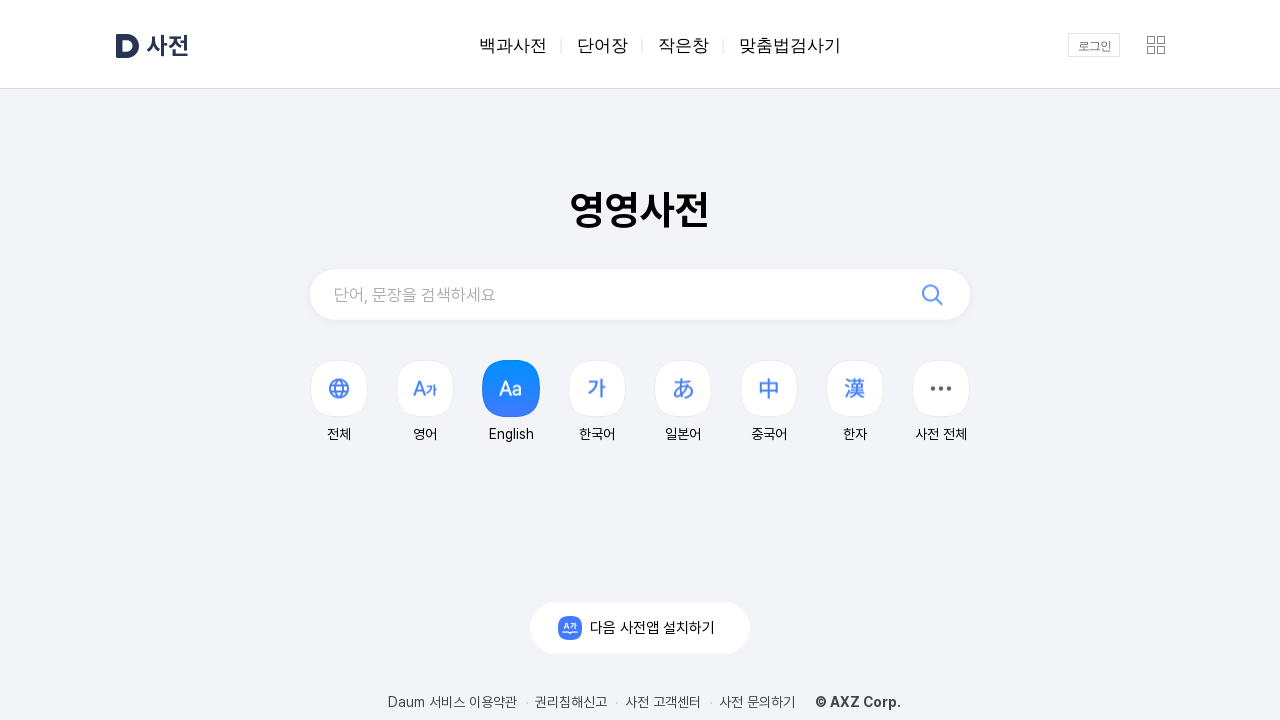

Filled search field with 'ethereal' on #q
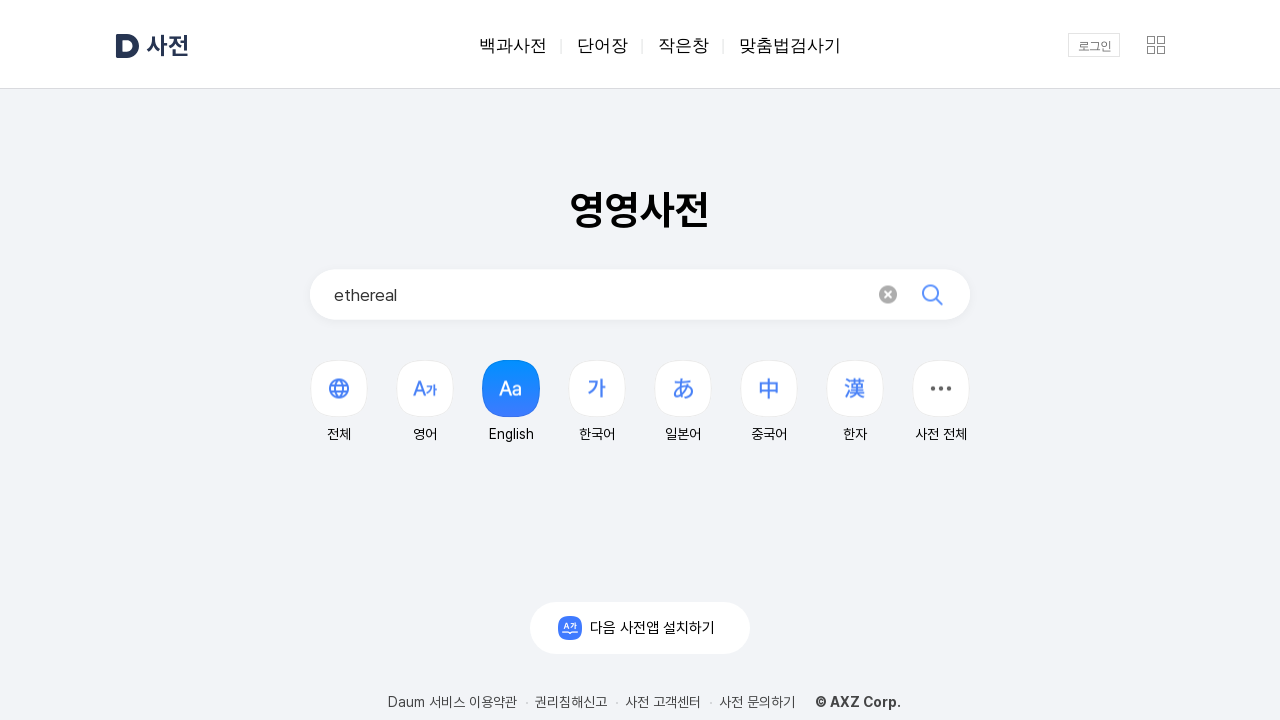

Pressed Enter to submit search on #q
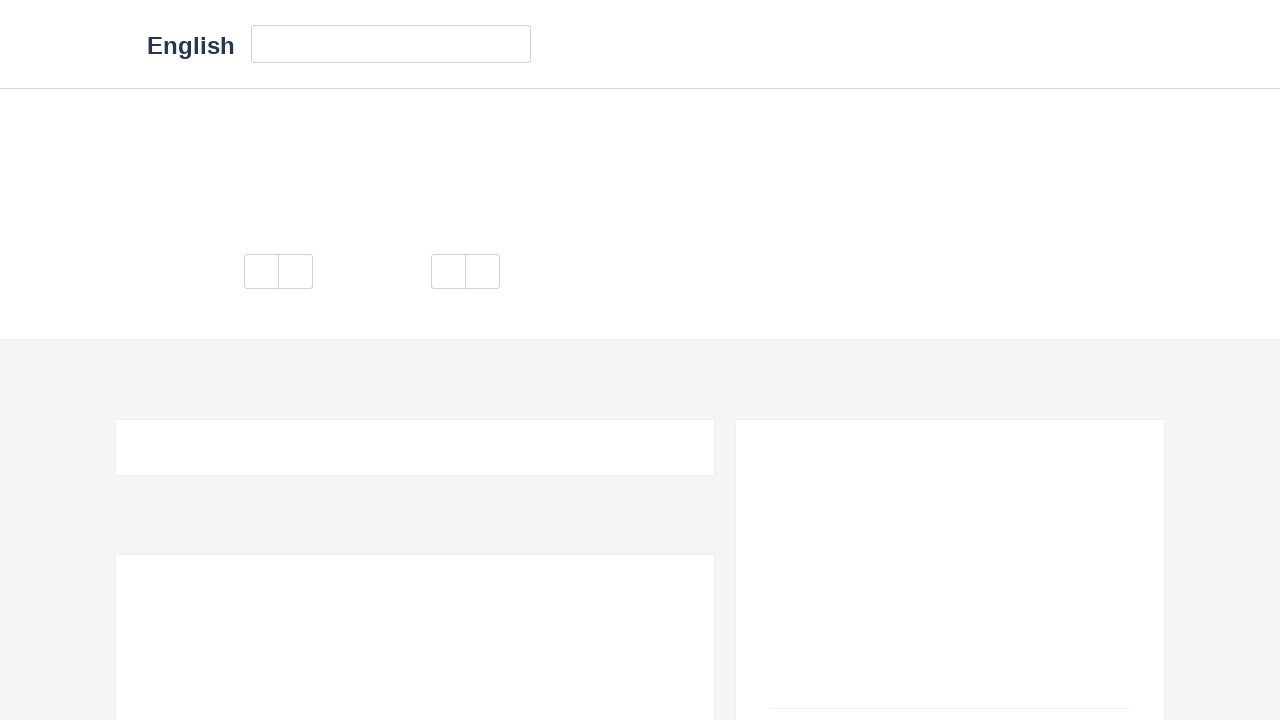

Waited 400ms for results to load
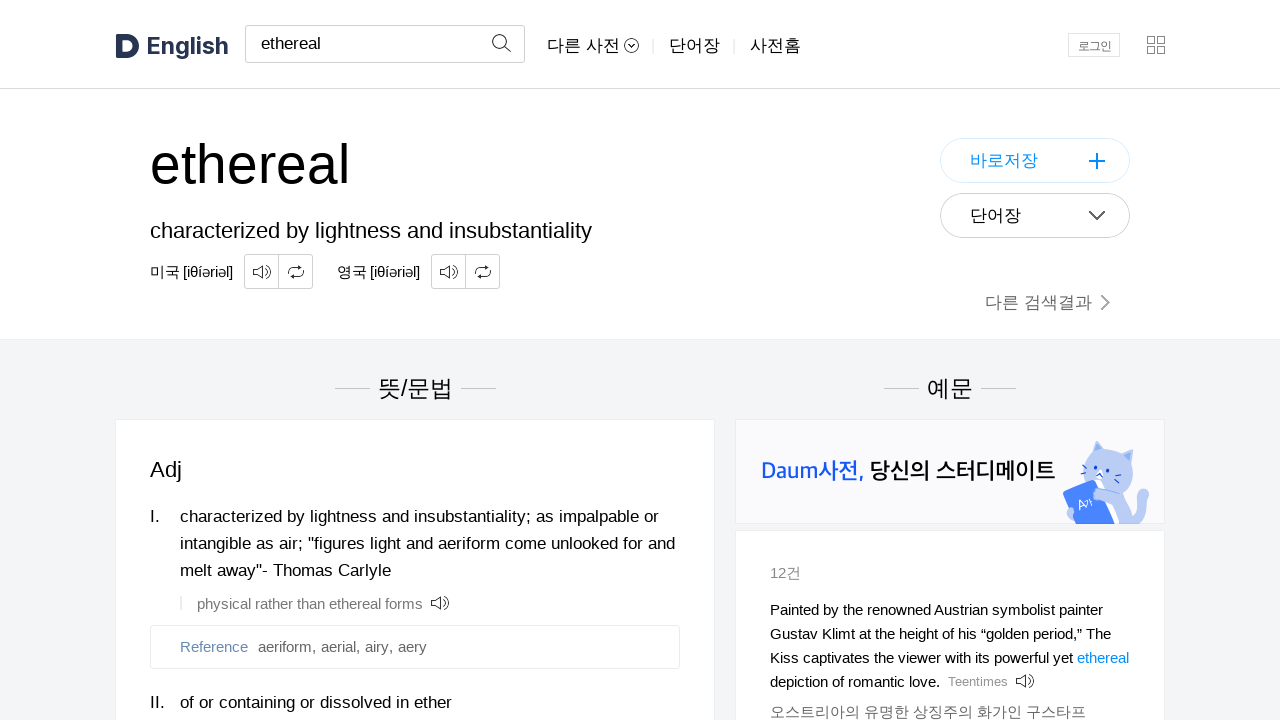

Located clean search result title element
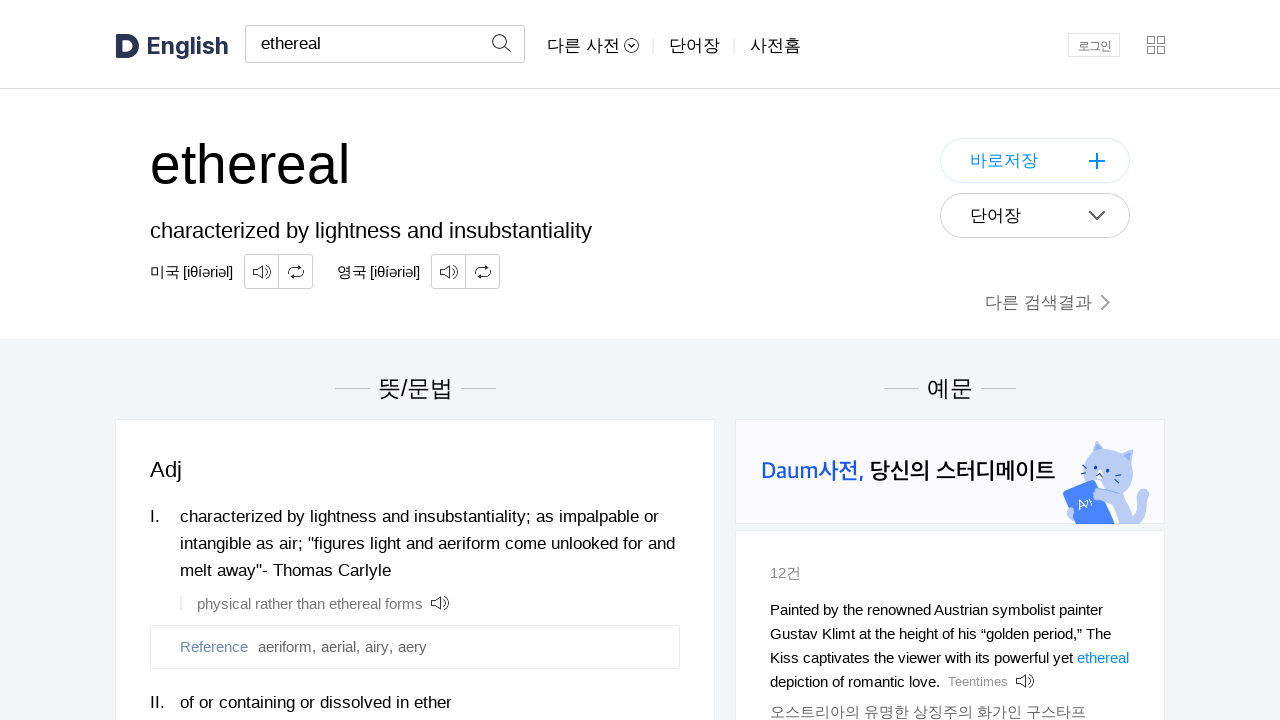

Verified definition text is displayed on the page
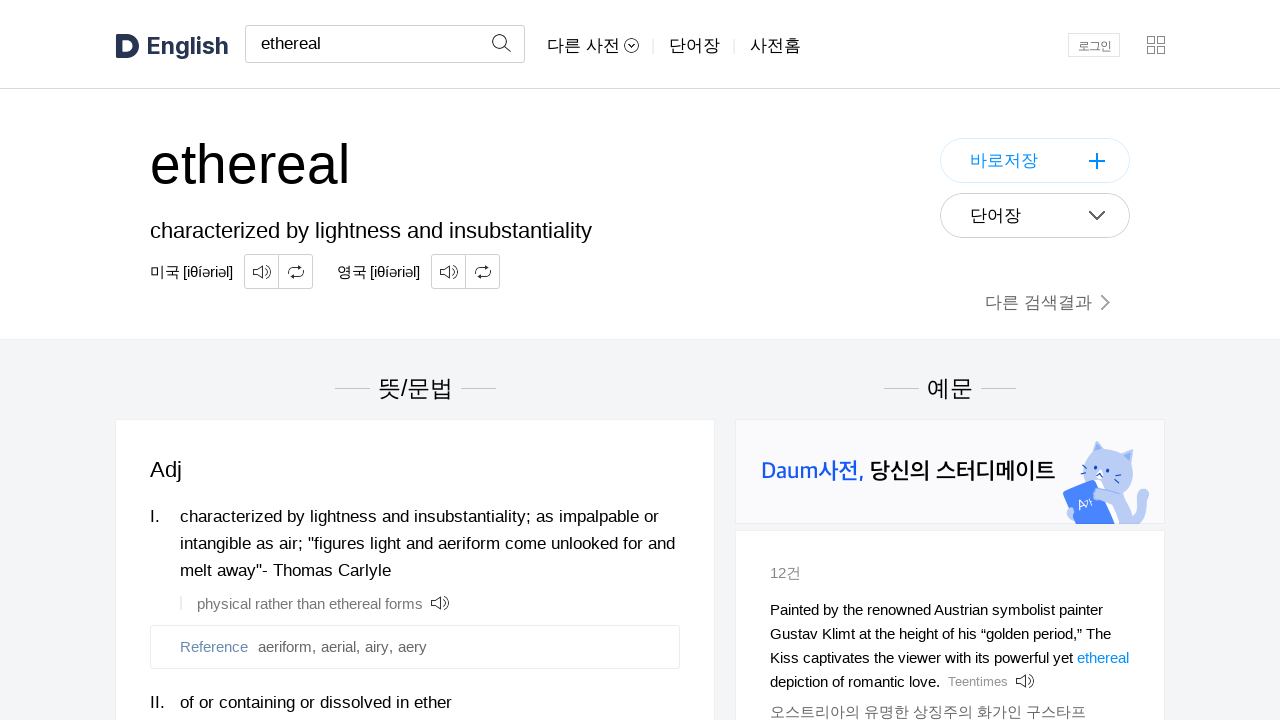

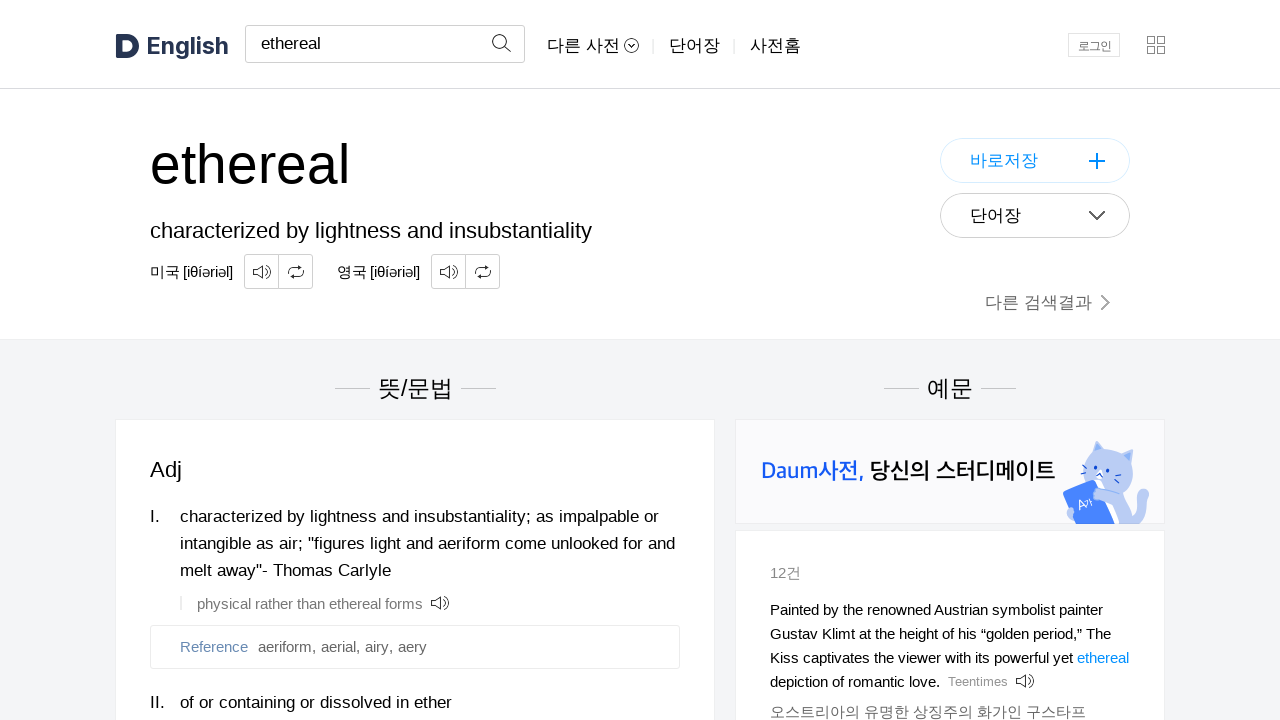